Tests right-click context menu functionality by right-clicking on a designated area, verifying the alert message, dismissing the alert, then clicking a link that opens a new tab and verifying the content on the new page.

Starting URL: https://the-internet.herokuapp.com/context_menu

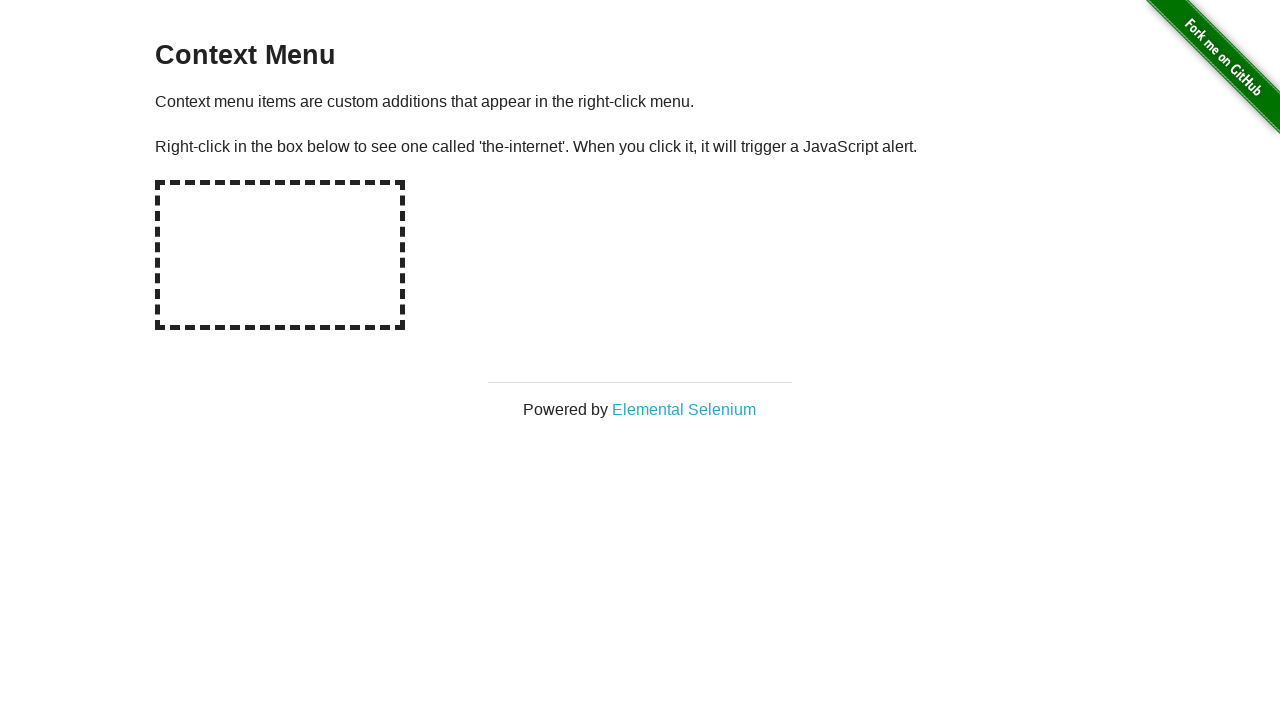

Right-clicked on hot-spot area to trigger context menu at (280, 255) on #hot-spot
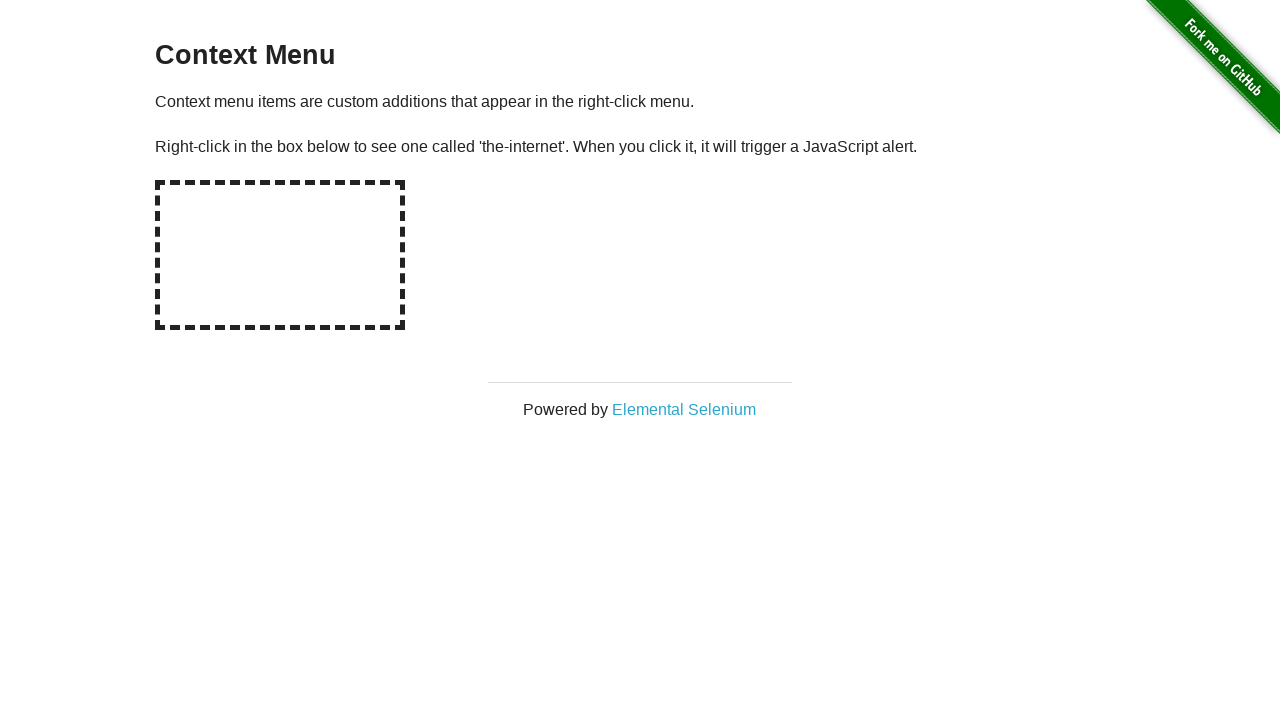

Set up dialog handler to accept alerts
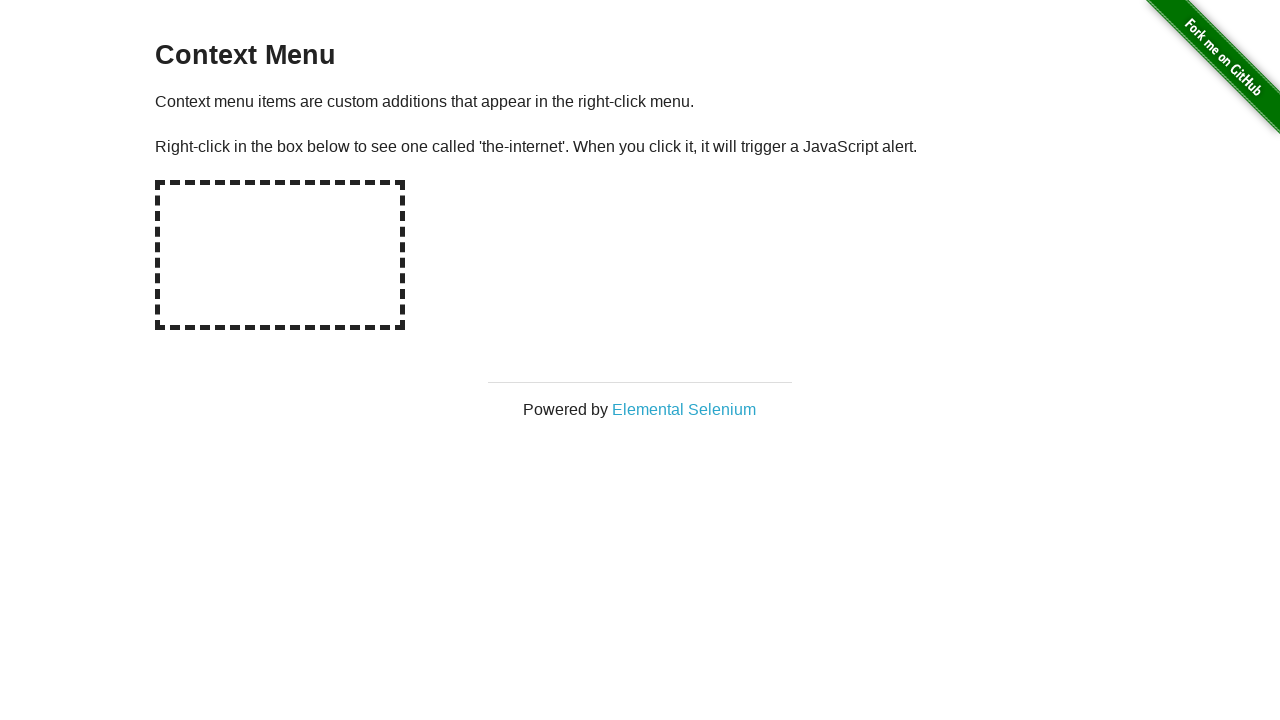

Right-clicked on hot-spot again to trigger alert dialog at (280, 255) on #hot-spot
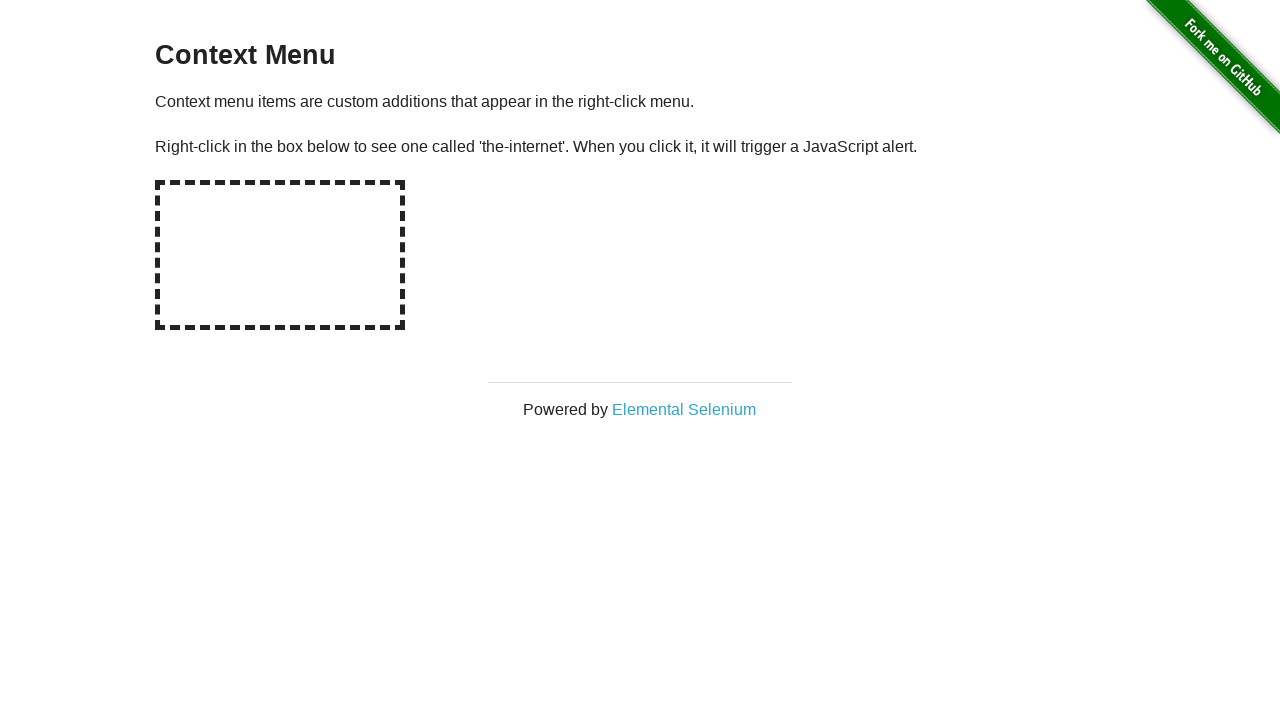

Waited for dialog to be processed
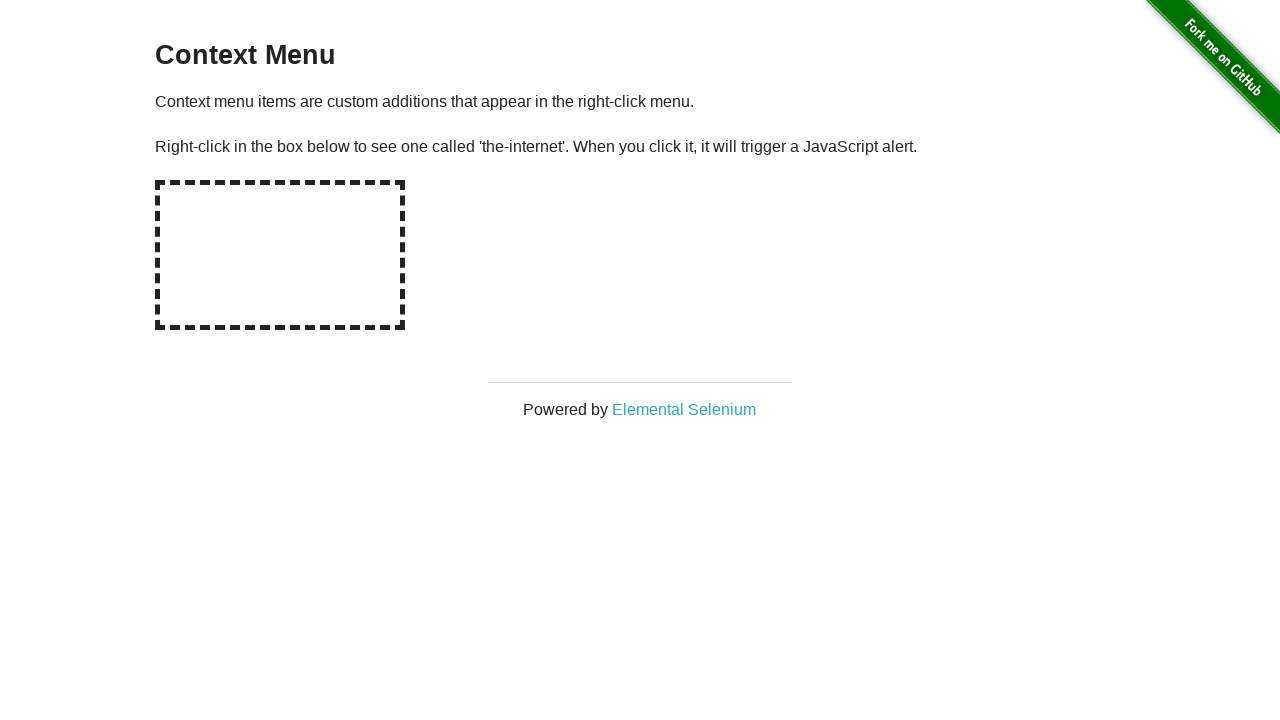

Clicked hot-spot to dismiss context menu at (280, 255) on #hot-spot
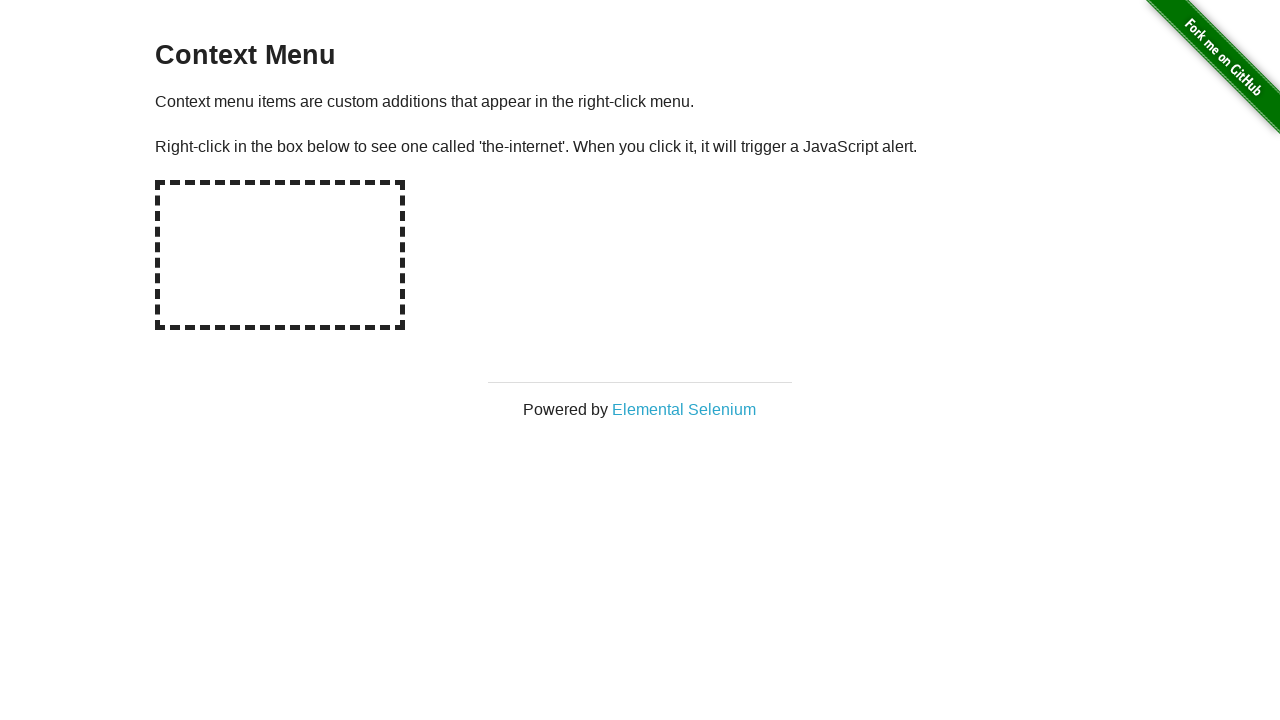

Clicked on 'Elemental Selenium' link which opened in a new tab at (684, 409) on text=Elemental Selenium
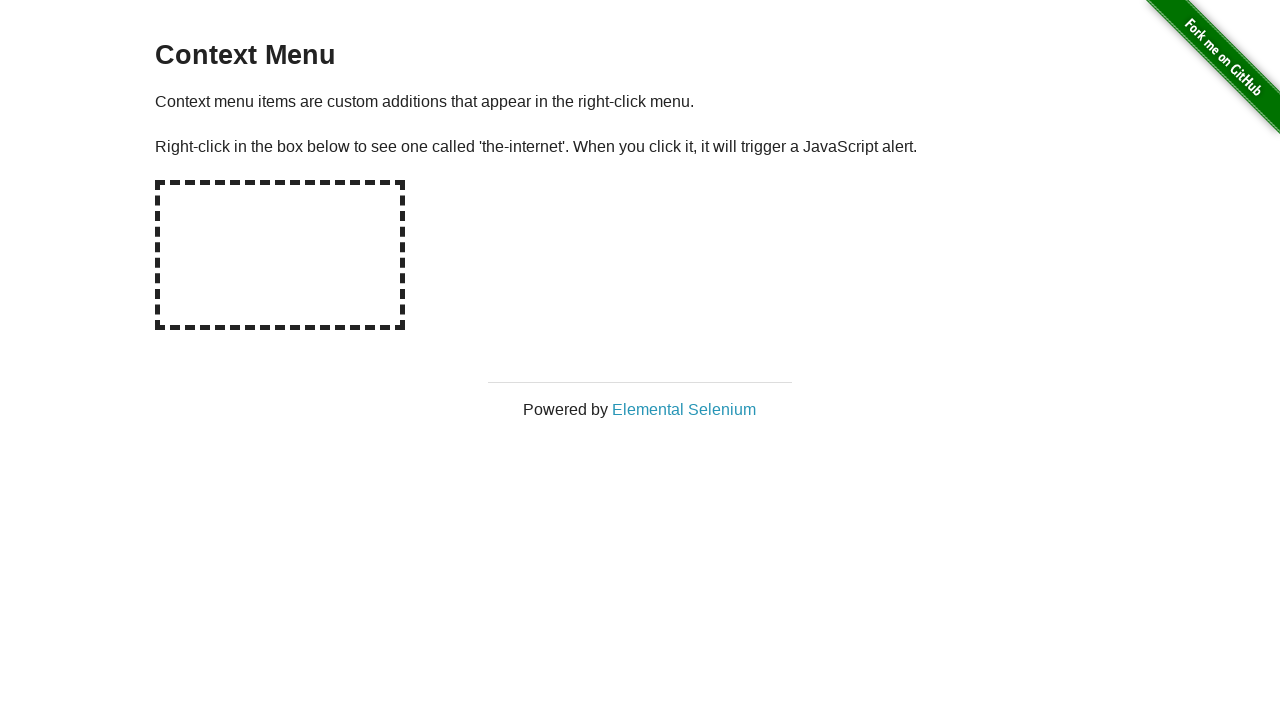

New page loaded and ready
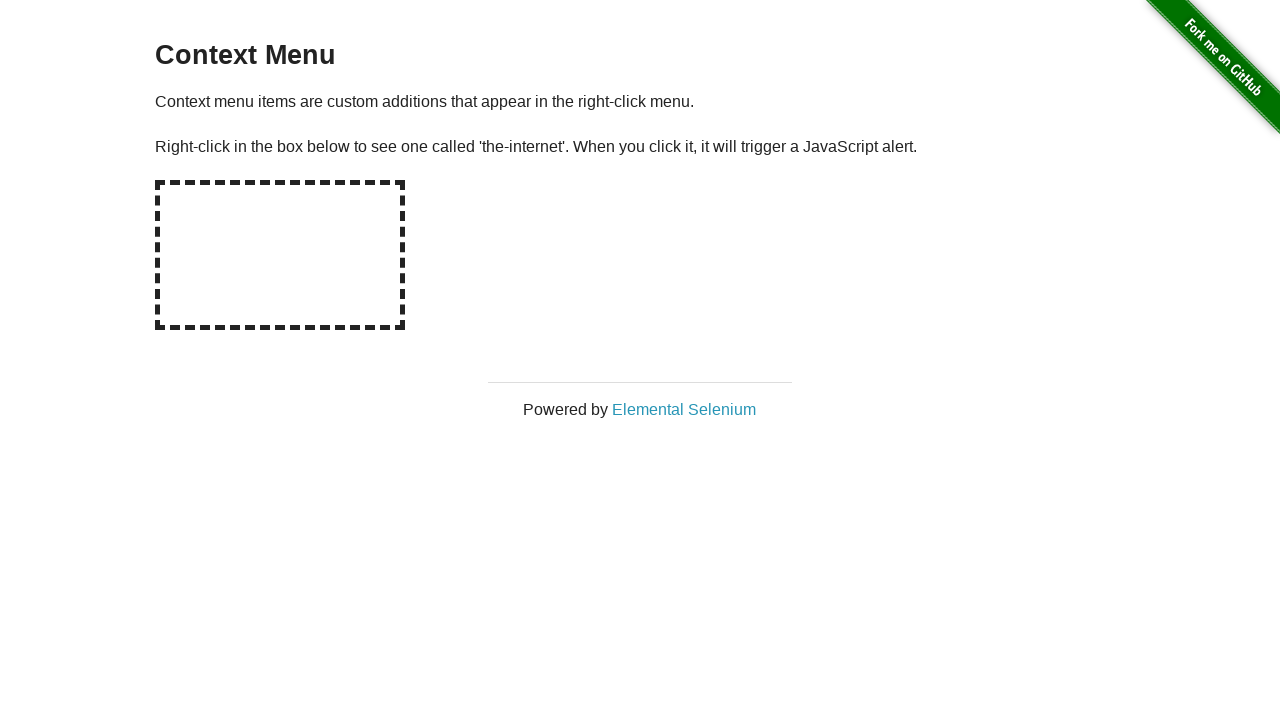

Verified h1 element is present on new page
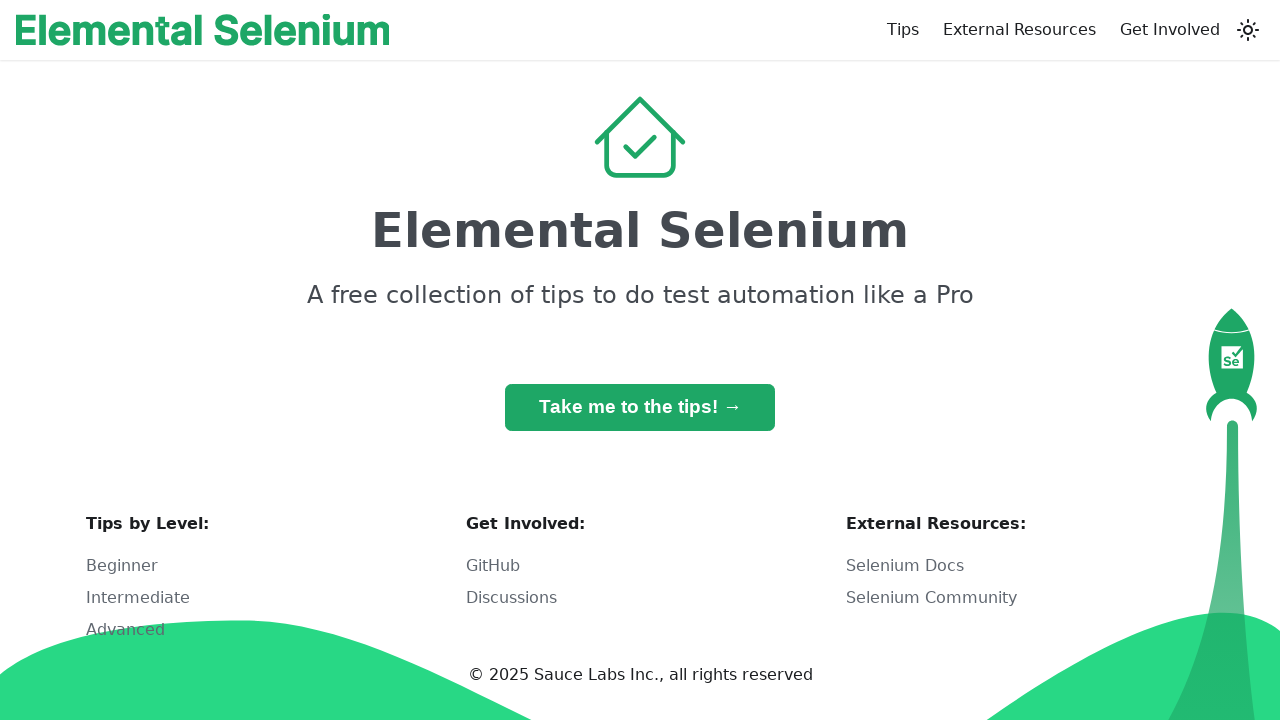

Clicked on h1 element to verify it contains 'Elemental Selenium' at (640, 230) on h1
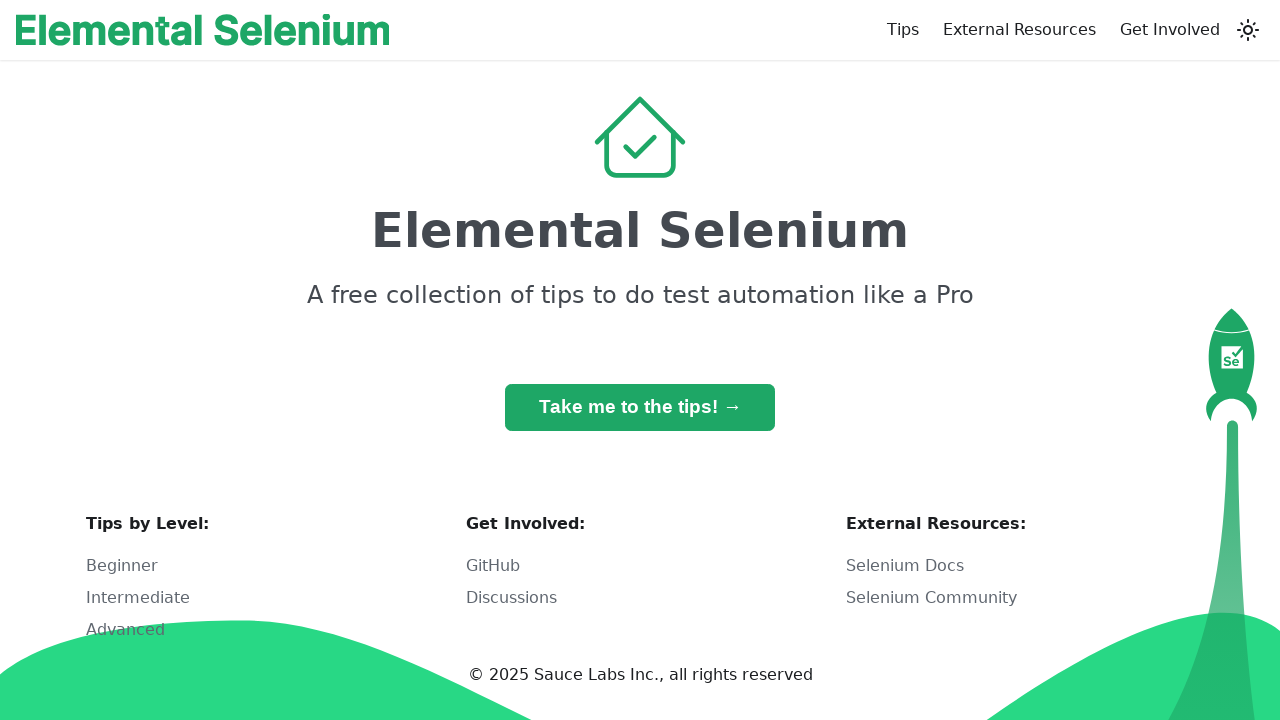

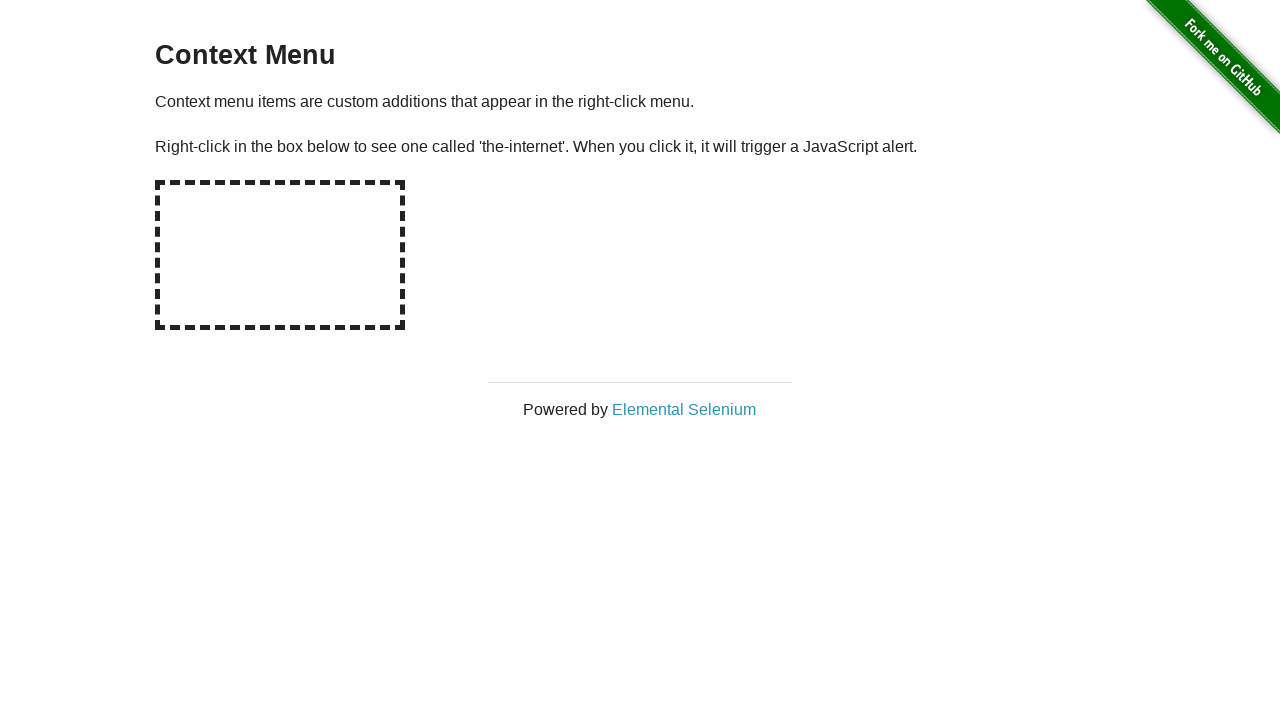